Tests the datepicker functionality by entering a date value into the date input field and pressing Enter to confirm the selection.

Starting URL: https://formy-project.herokuapp.com/datepicker

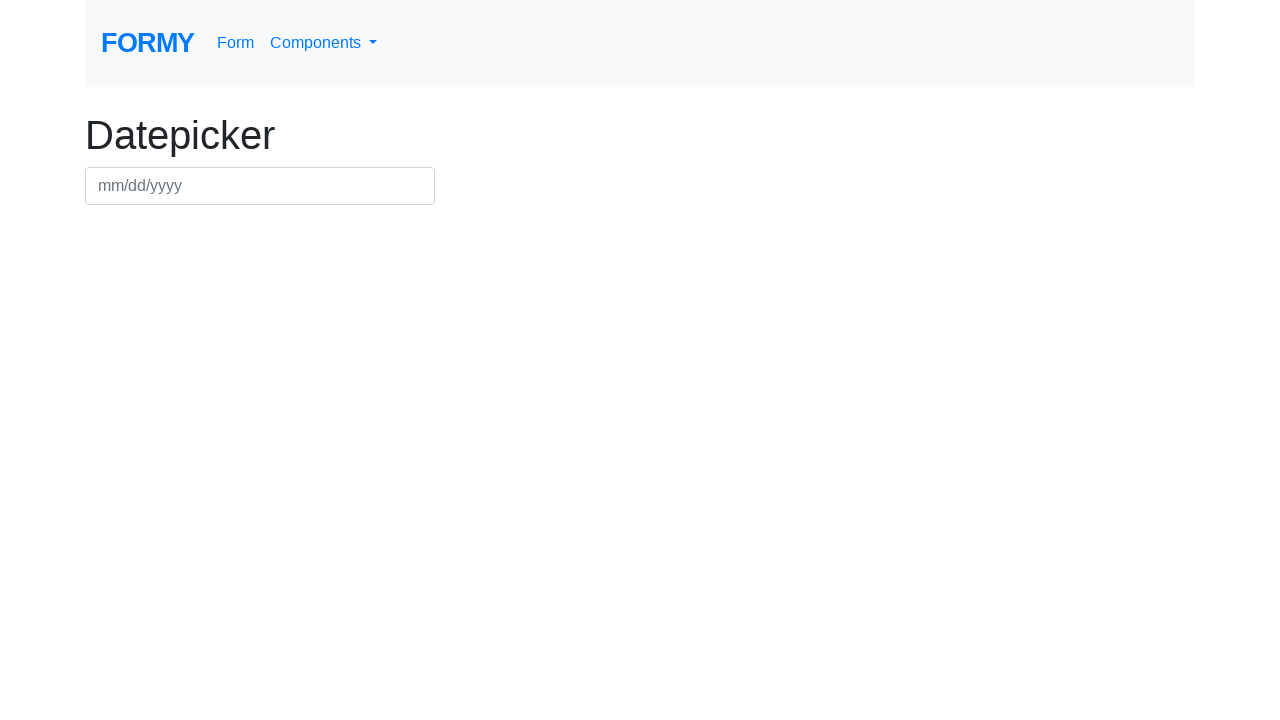

Filled datepicker field with date '07/15/2024' on #datepicker
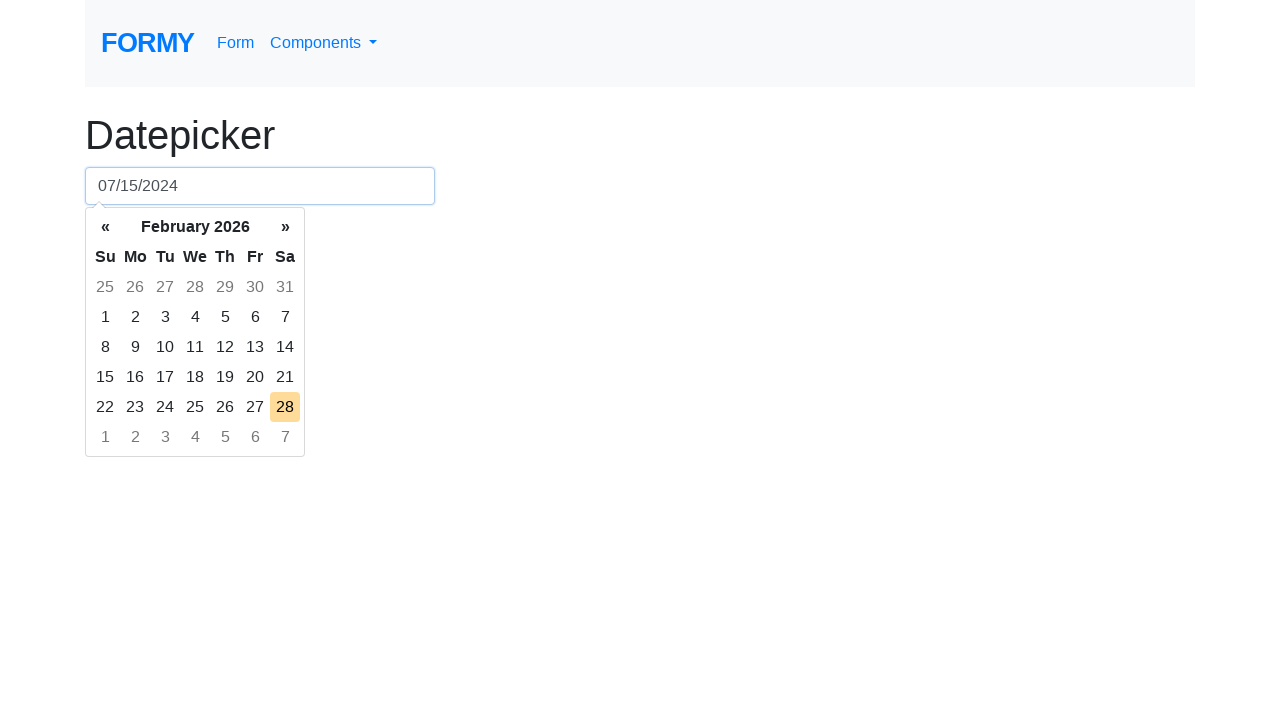

Pressed Enter to confirm date selection on #datepicker
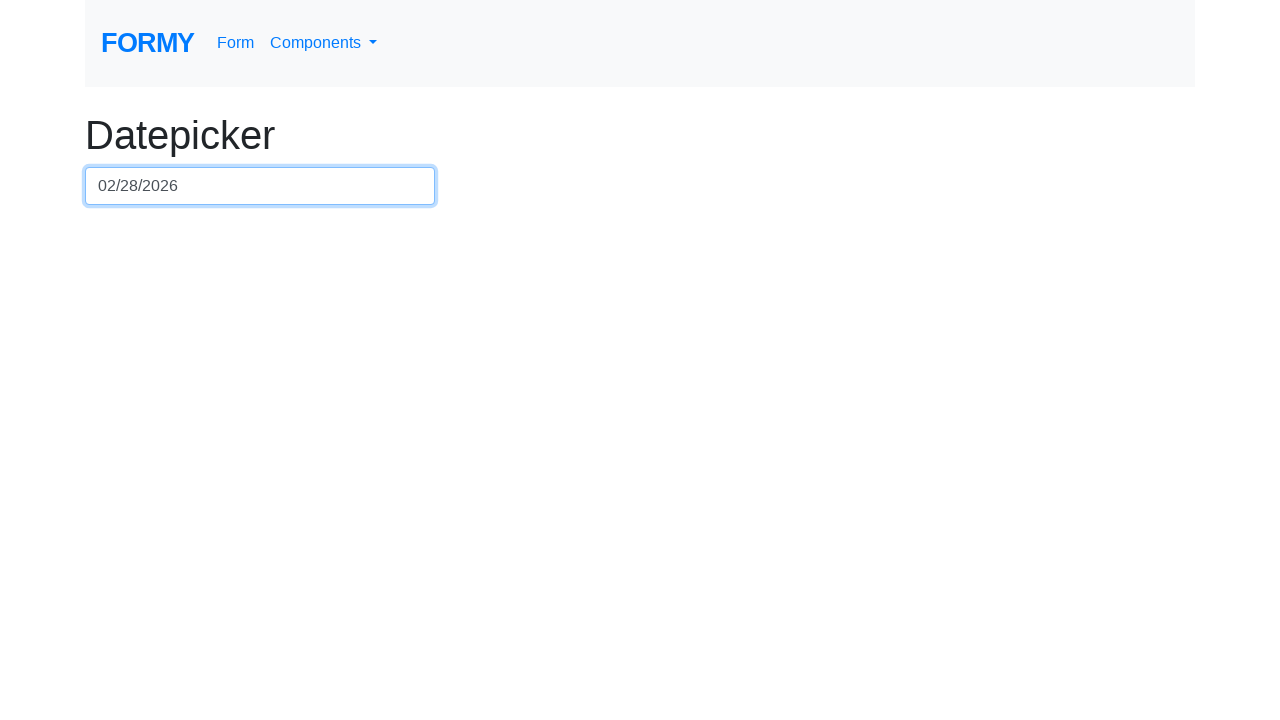

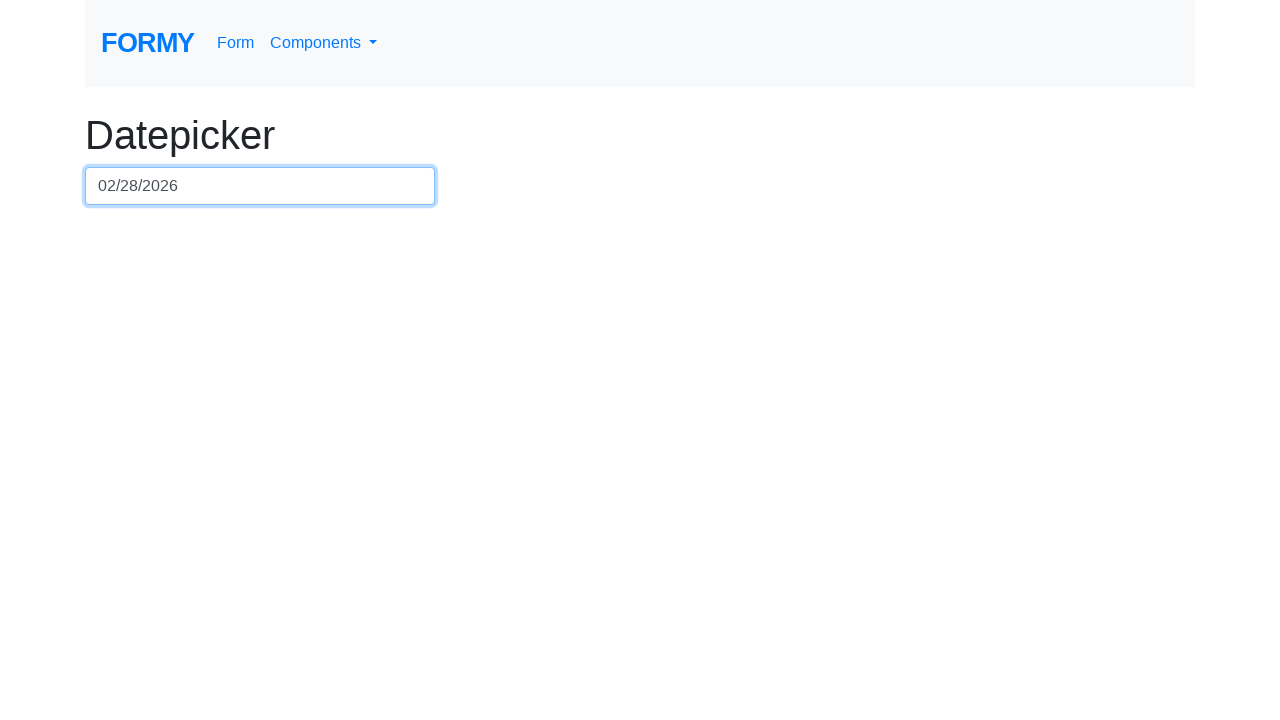